Tests that the currently applied filter is highlighted in the filter bar

Starting URL: https://demo.playwright.dev/todomvc

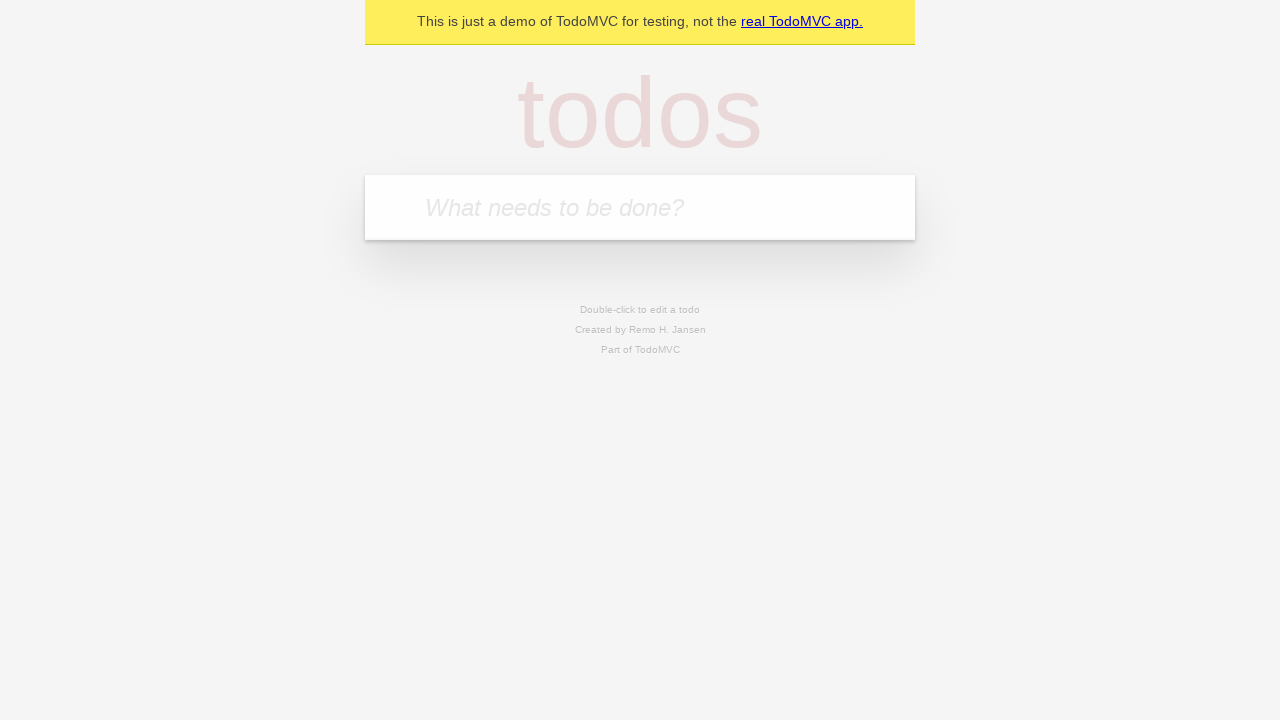

Filled new todo field with 'buy some cheese' on .new-todo
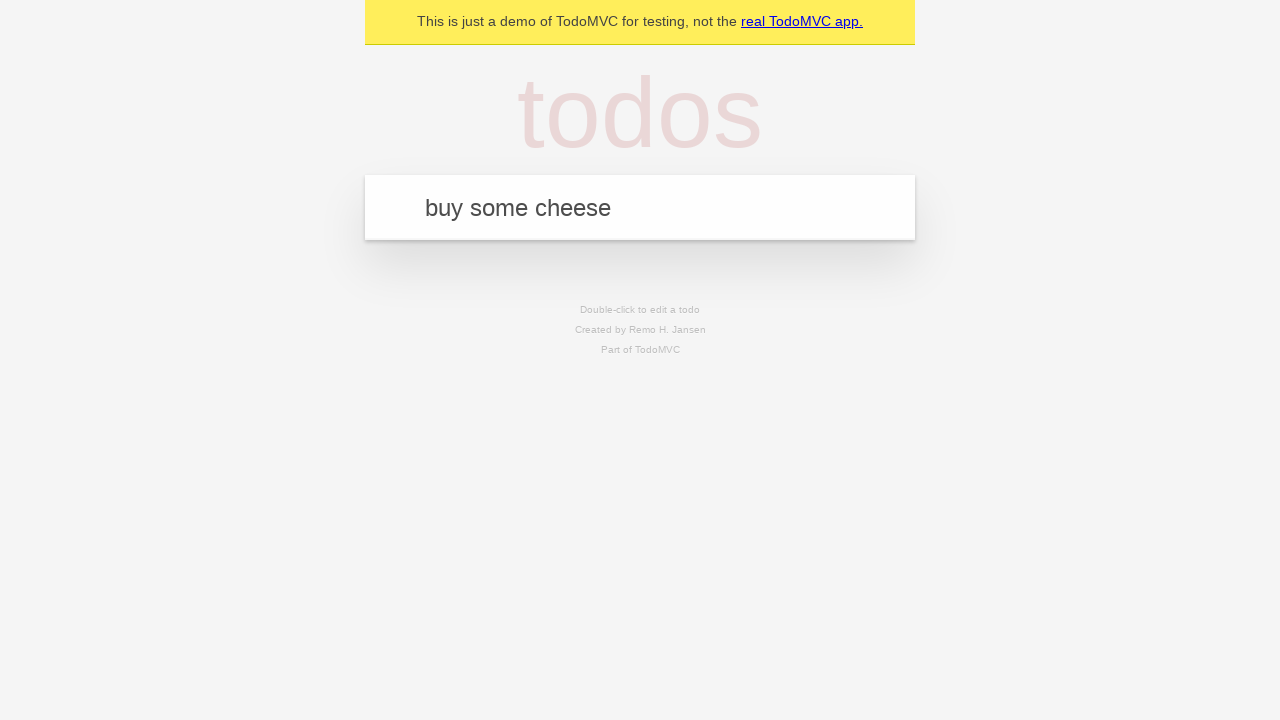

Pressed Enter to create first todo on .new-todo
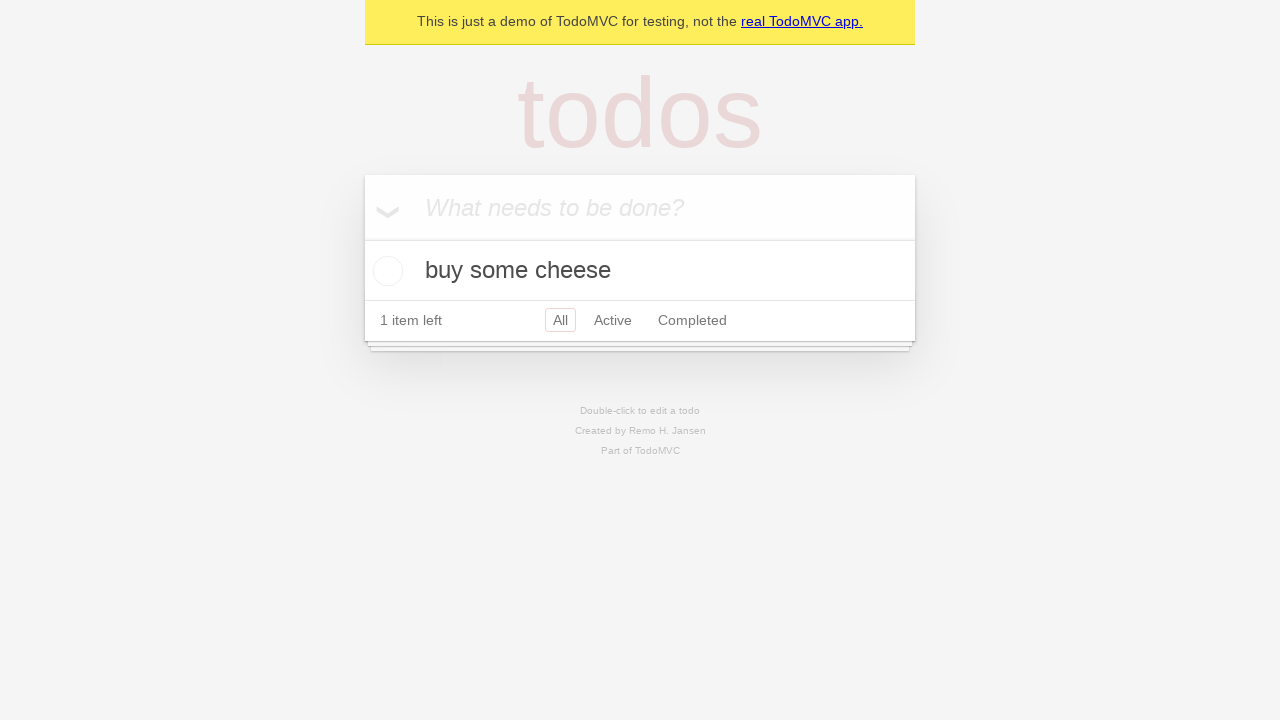

Filled new todo field with 'feed the cat' on .new-todo
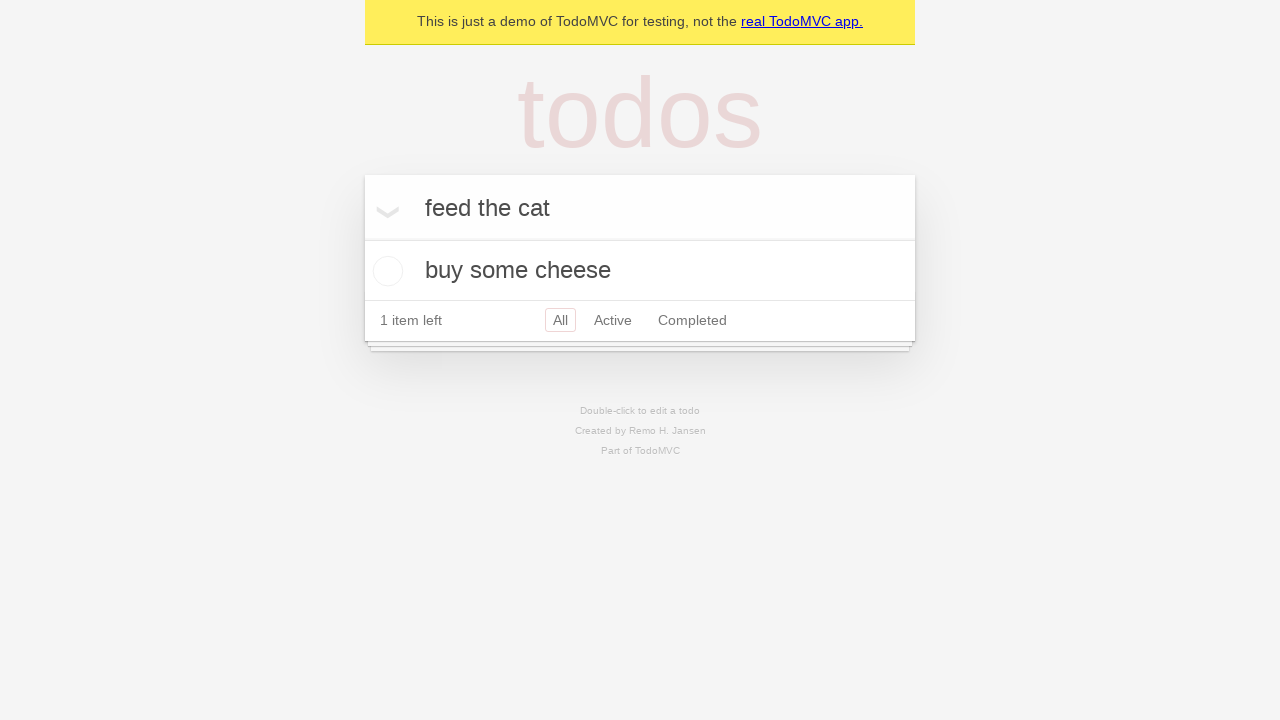

Pressed Enter to create second todo on .new-todo
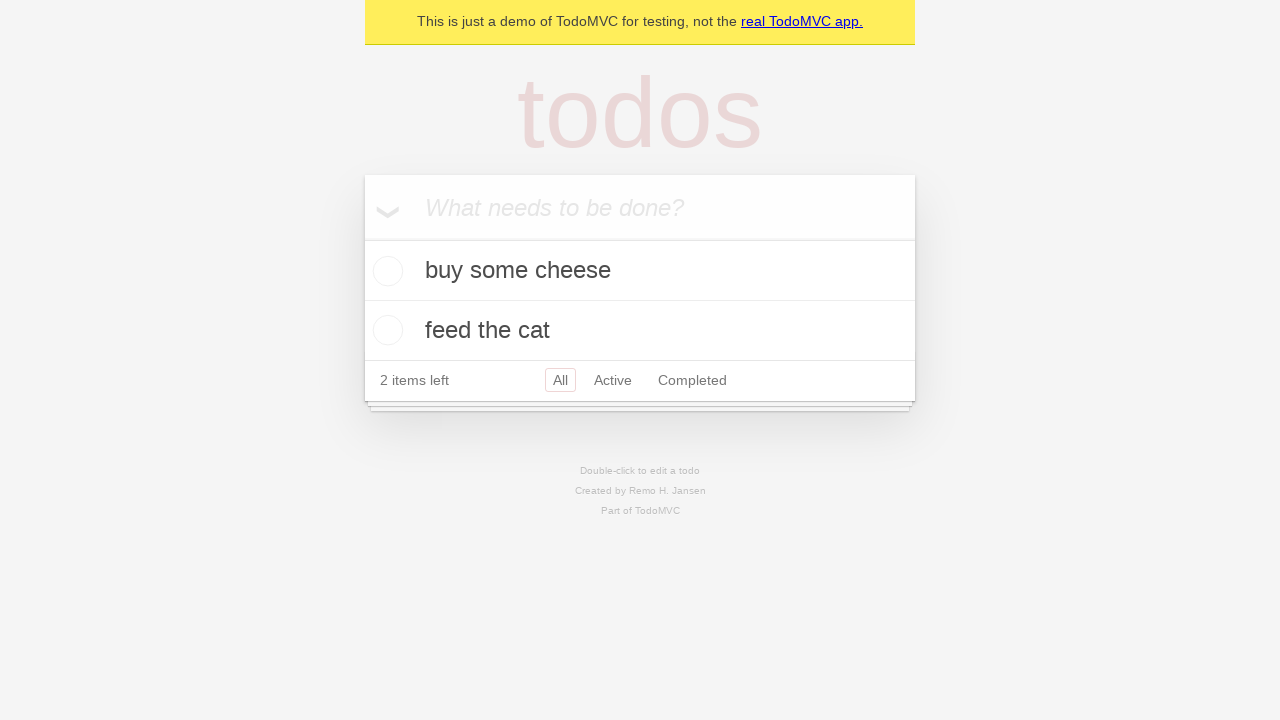

Filled new todo field with 'book a doctors appointment' on .new-todo
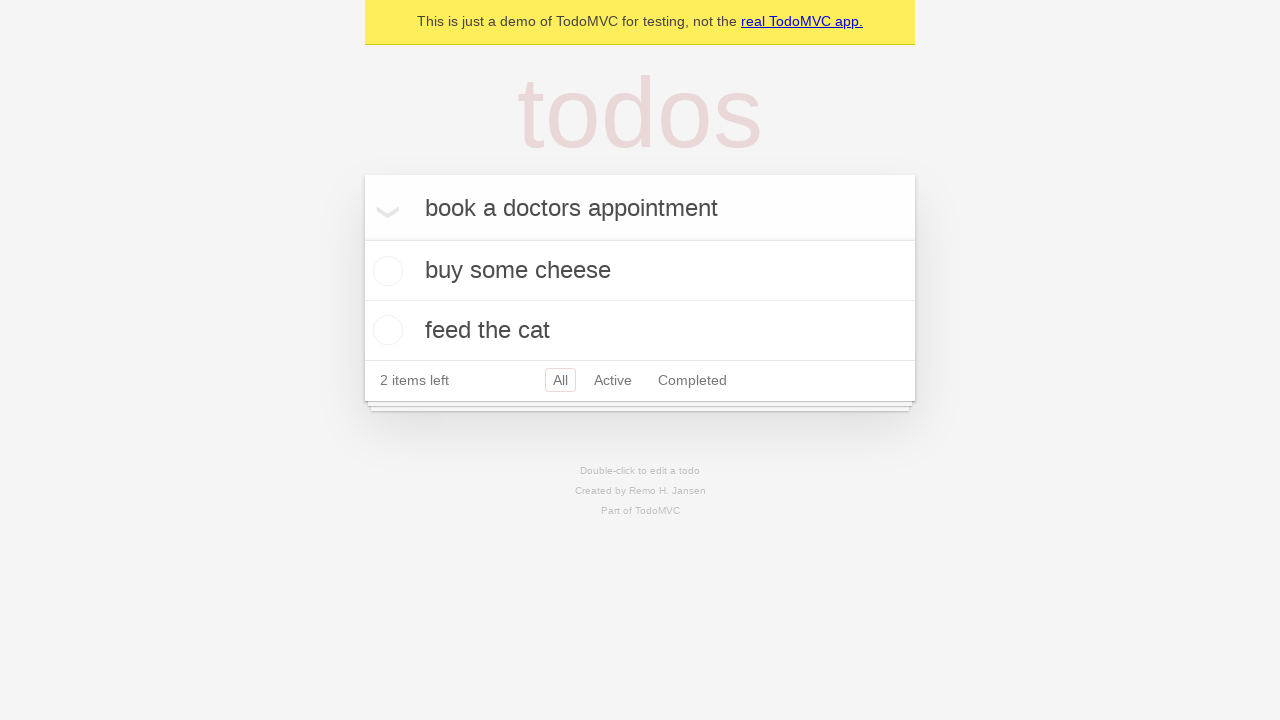

Pressed Enter to create third todo on .new-todo
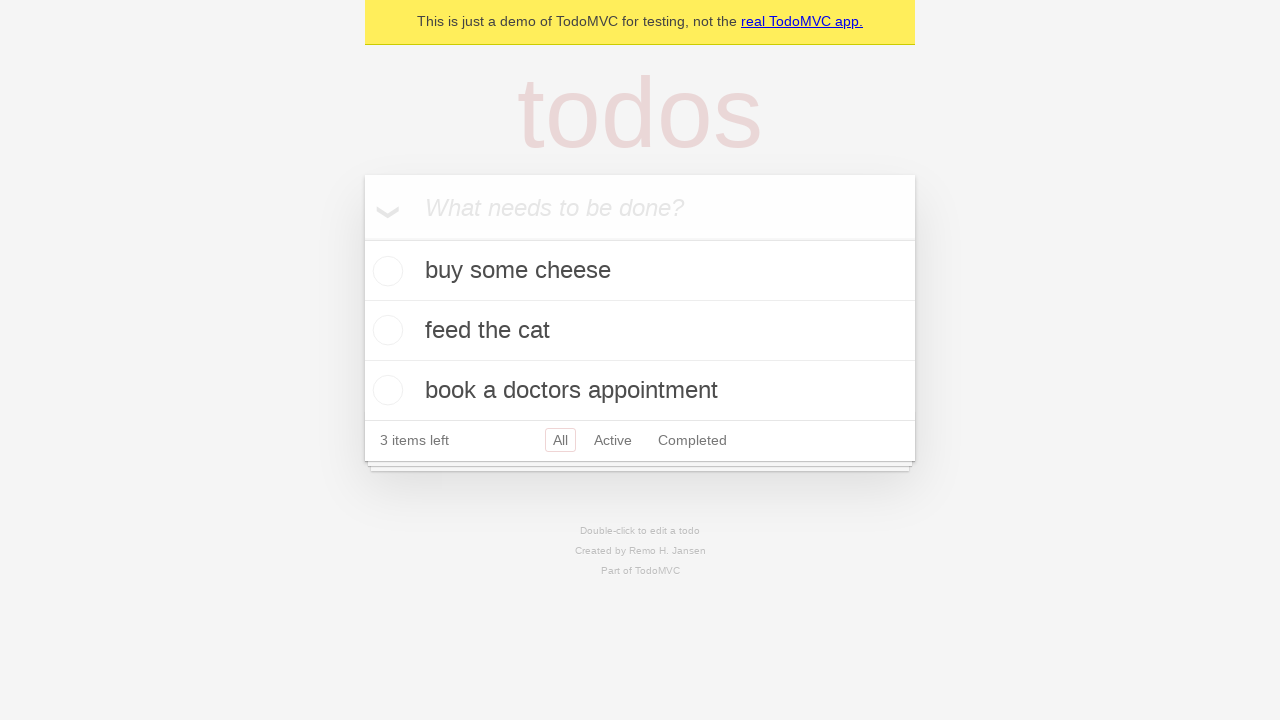

Waited for all three todos to load in the list
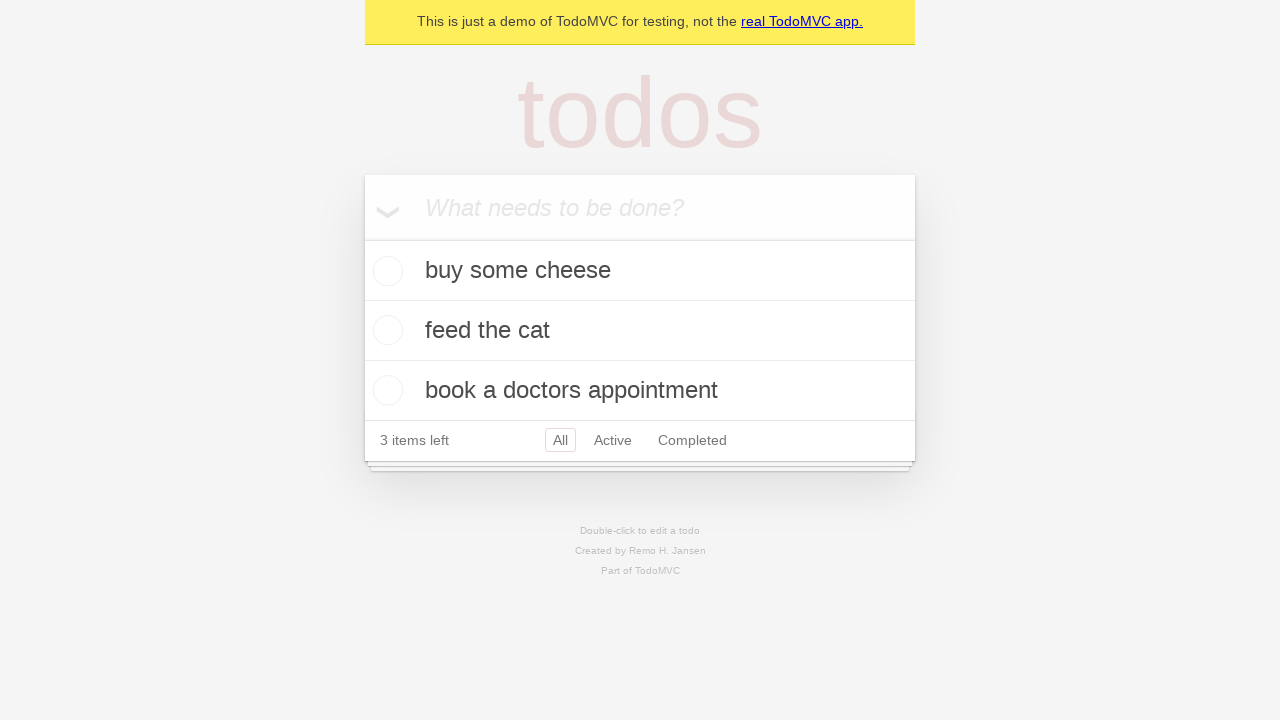

Clicked Active filter in the filter bar at (613, 440) on .filters >> text=Active
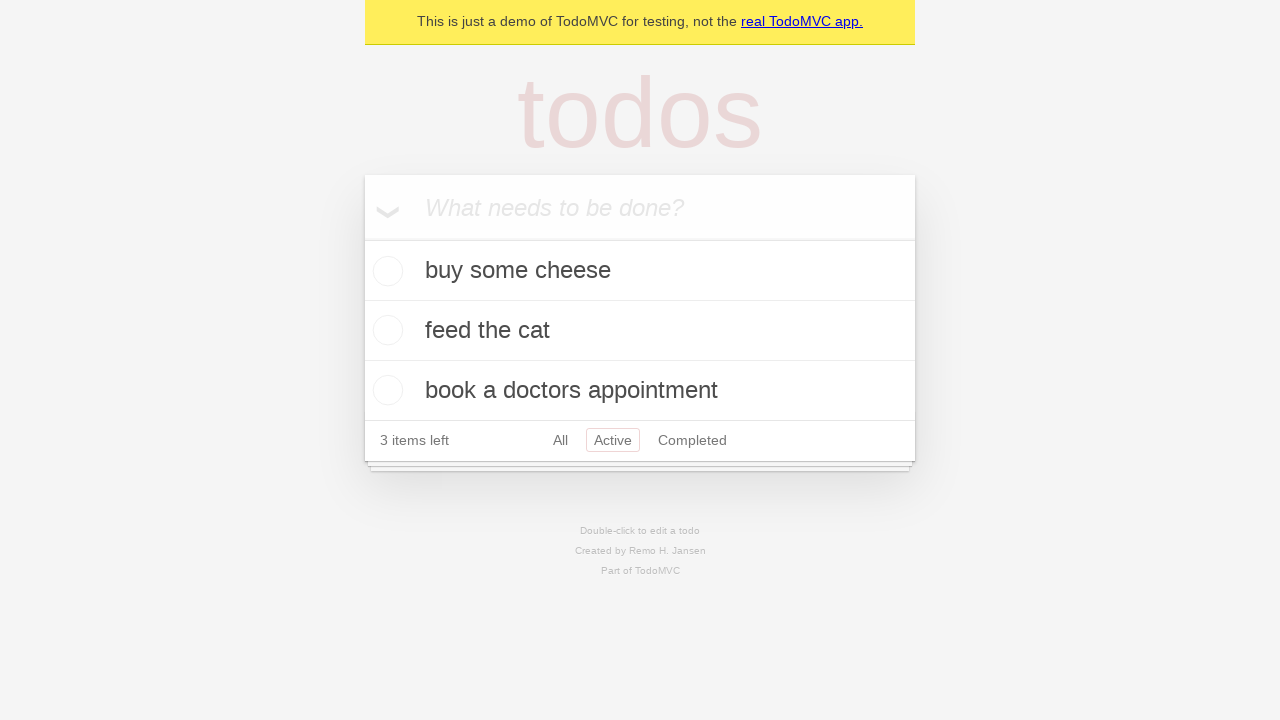

Clicked Completed filter in the filter bar at (692, 440) on .filters >> text=Completed
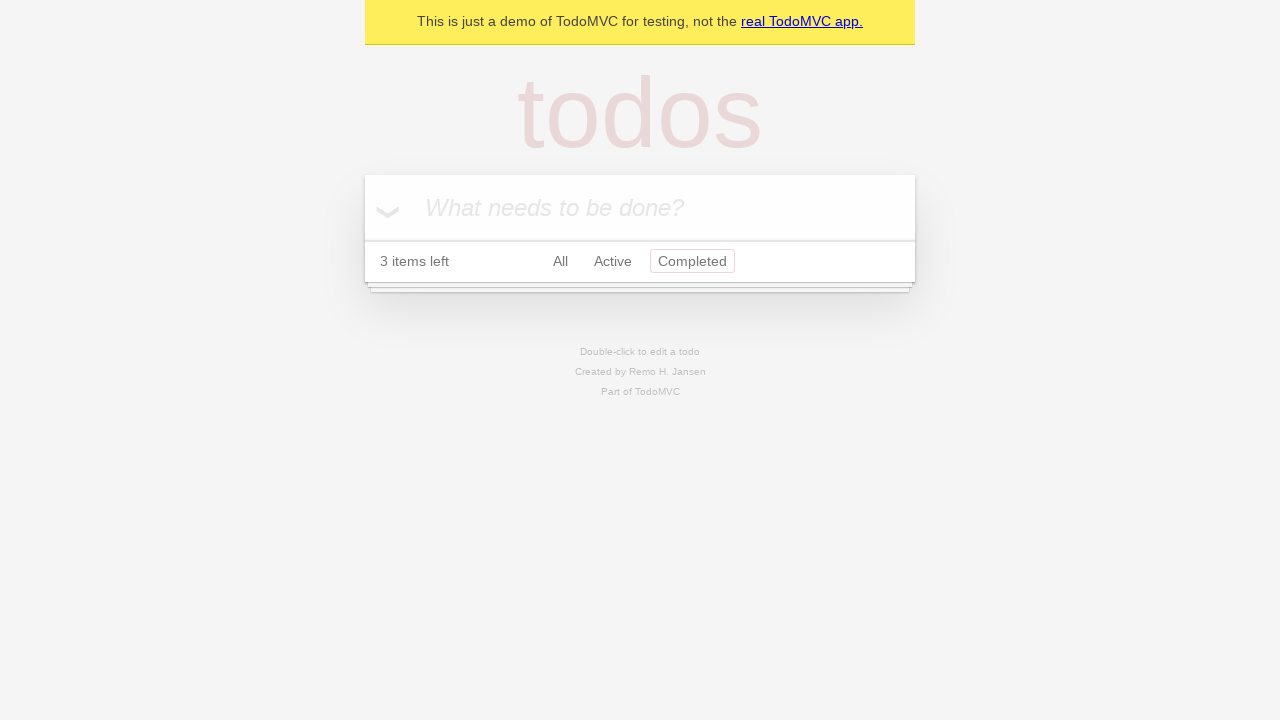

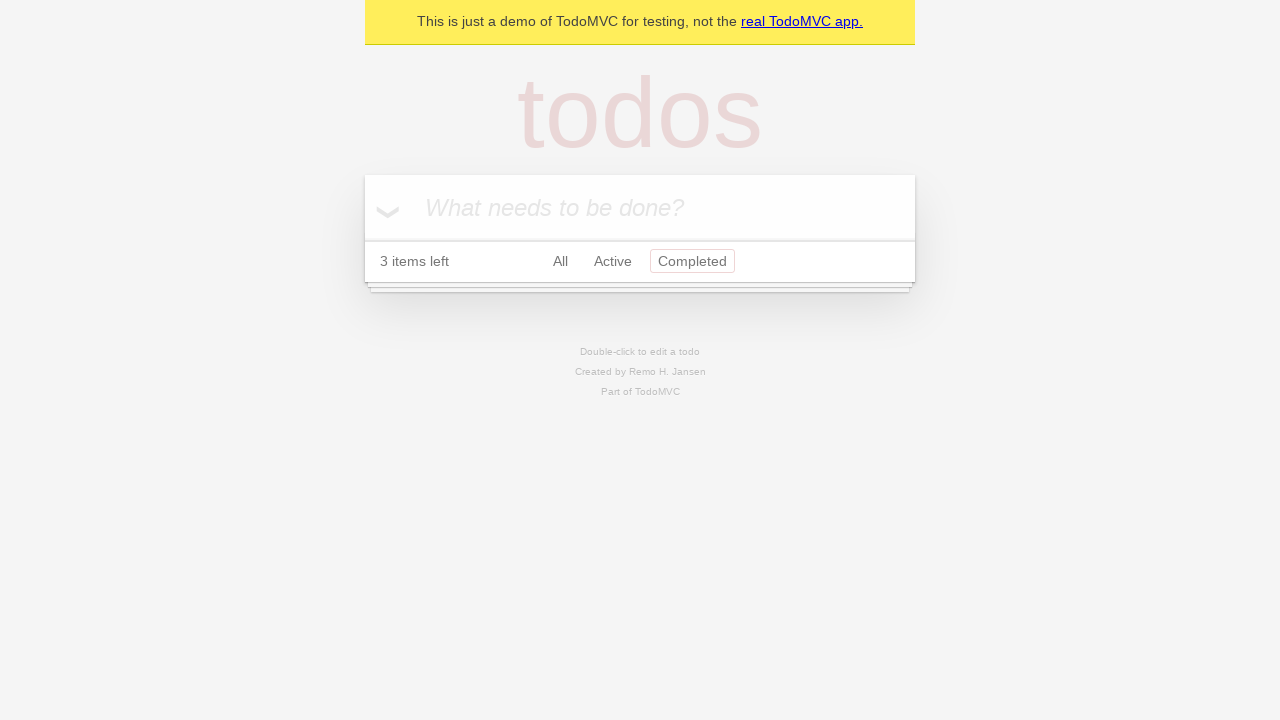